Tests XPath attribute selectors by clicking on search input and finding all elements with id attribute

Starting URL: https://www.w3schools.com/

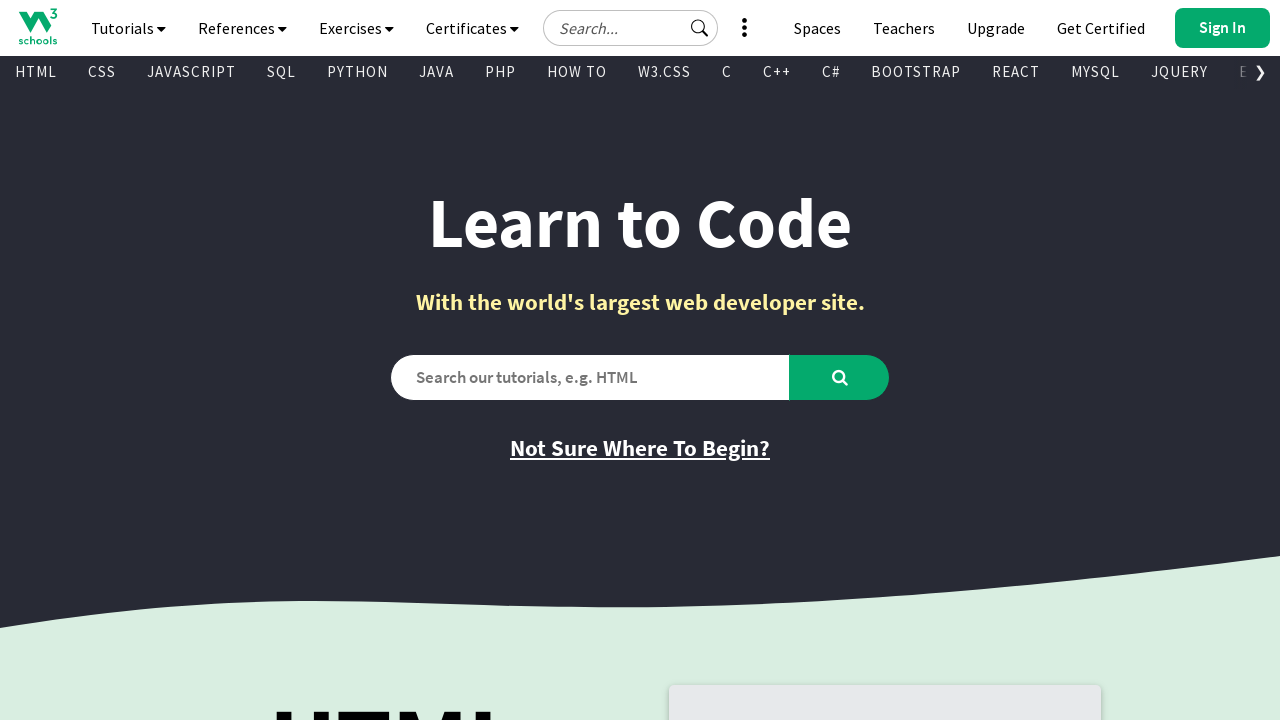

Navigated to W3Schools homepage
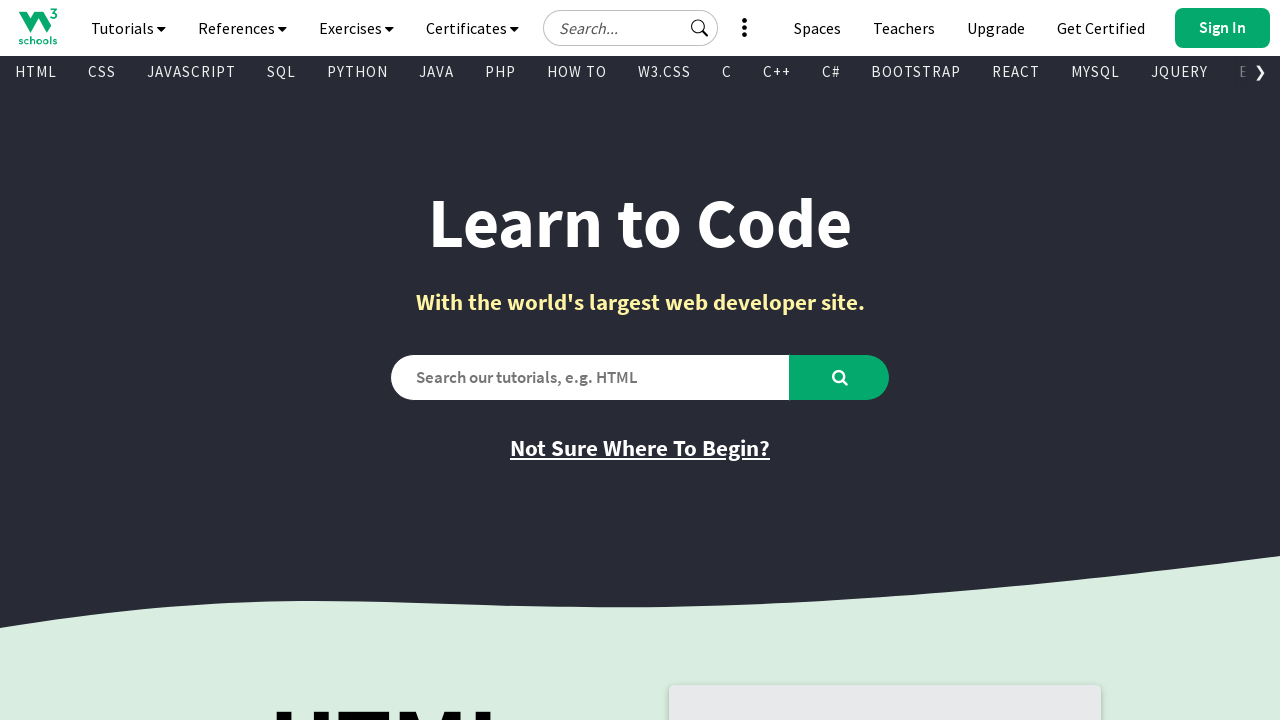

Clicked on search input field using XPath id selector at (630, 28) on xpath=//input[@id='tnb-google-search-input']
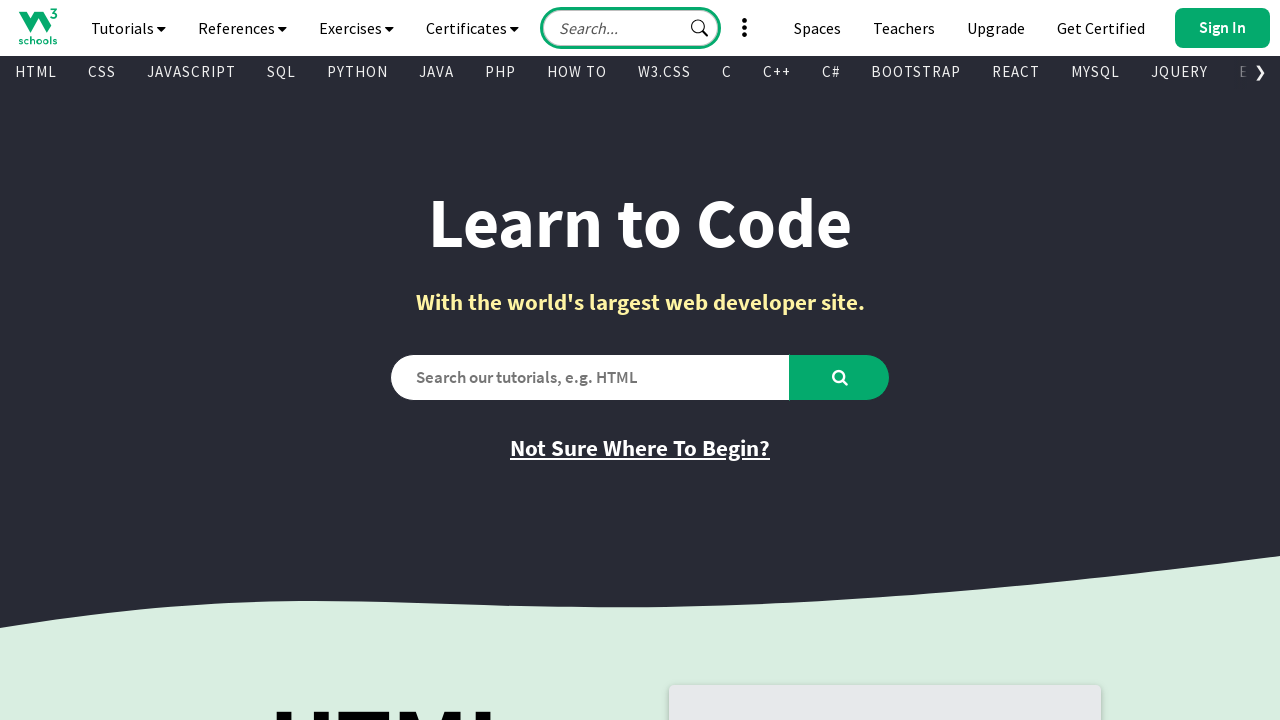

Waited 3 seconds for page interaction
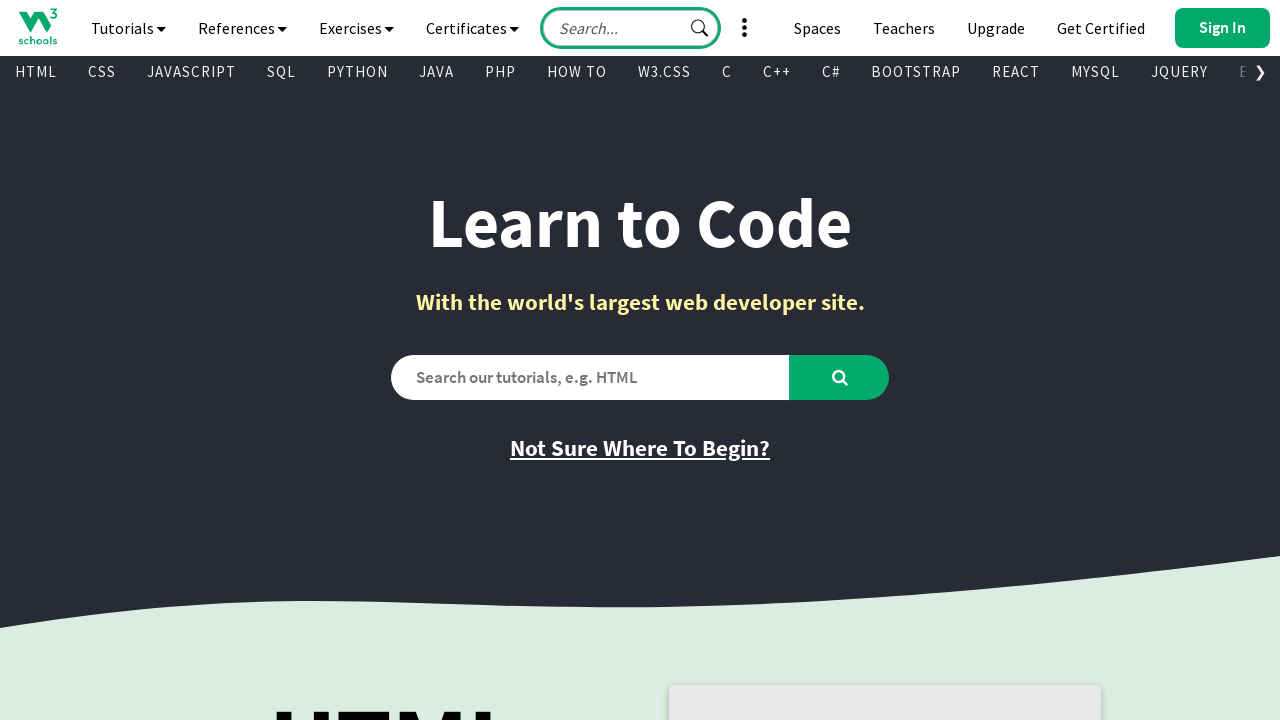

Found all link elements with id attribute using XPath
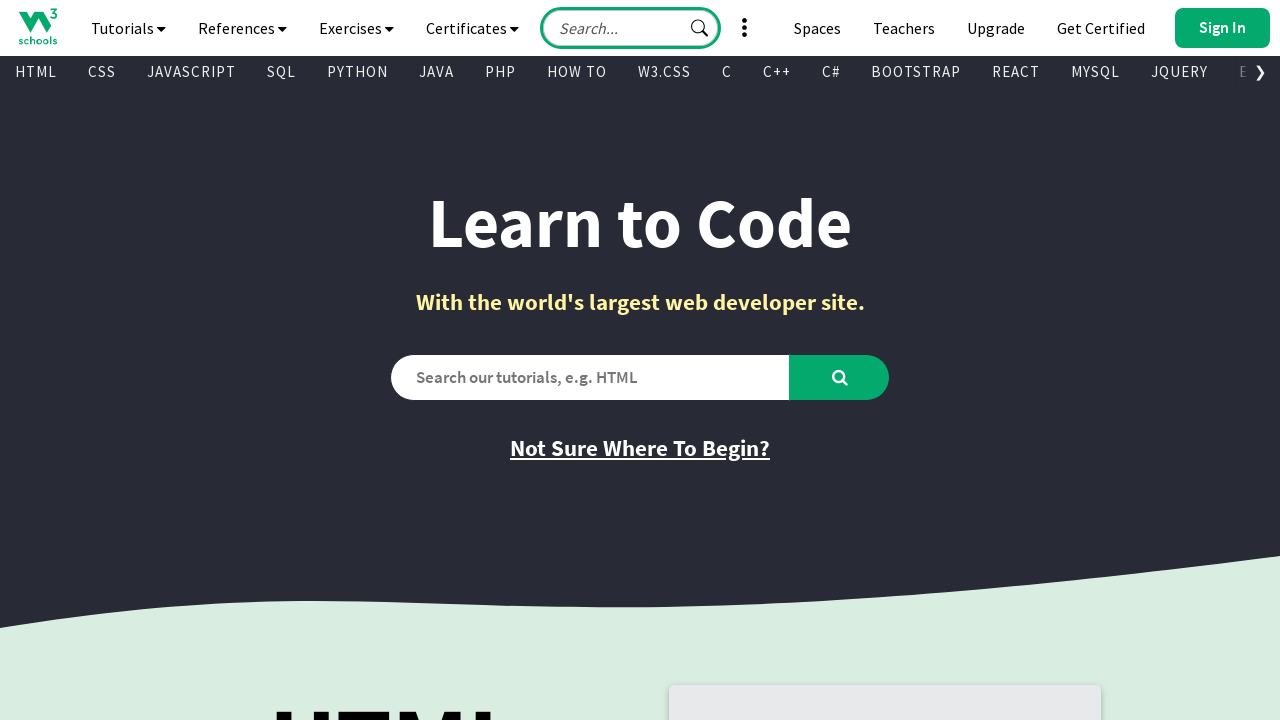

Extracted and printed text from element: 
      
    
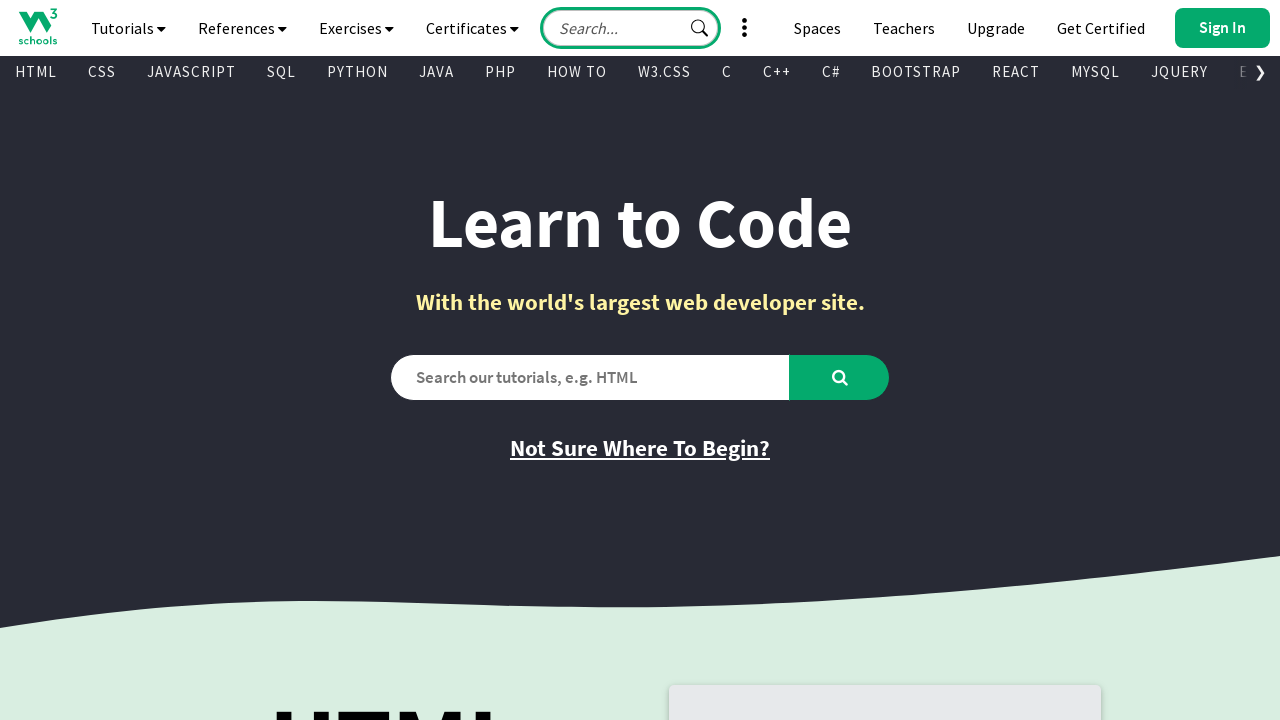

Extracted and printed text from element: 
        Tutorials
        
        
      
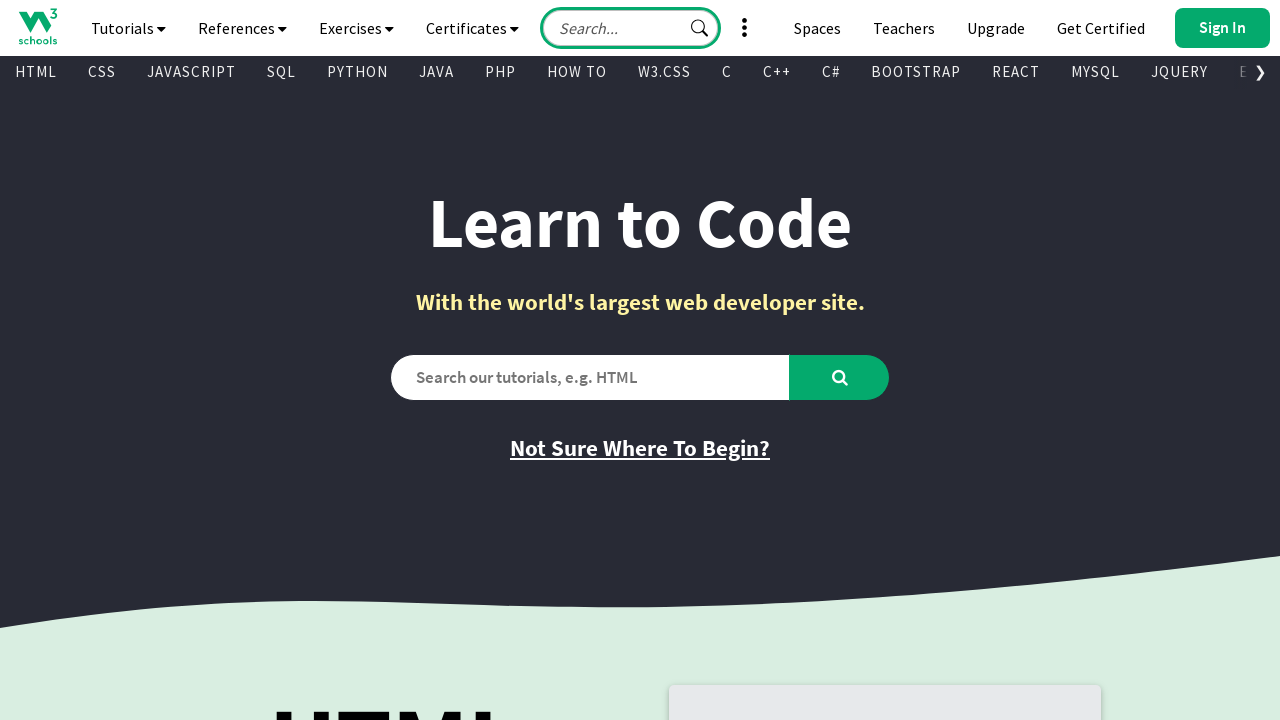

Extracted and printed text from element: 
        References
        
        
      
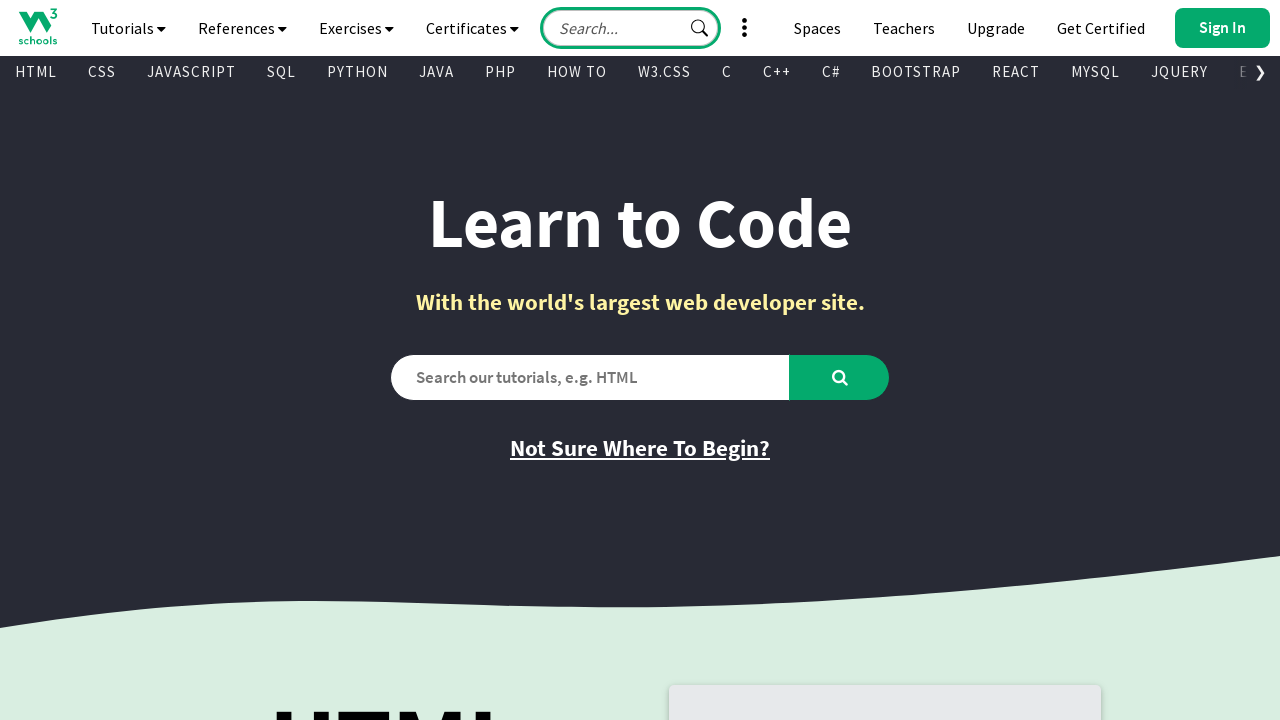

Extracted and printed text from element: 
        Exercises
        
        
      
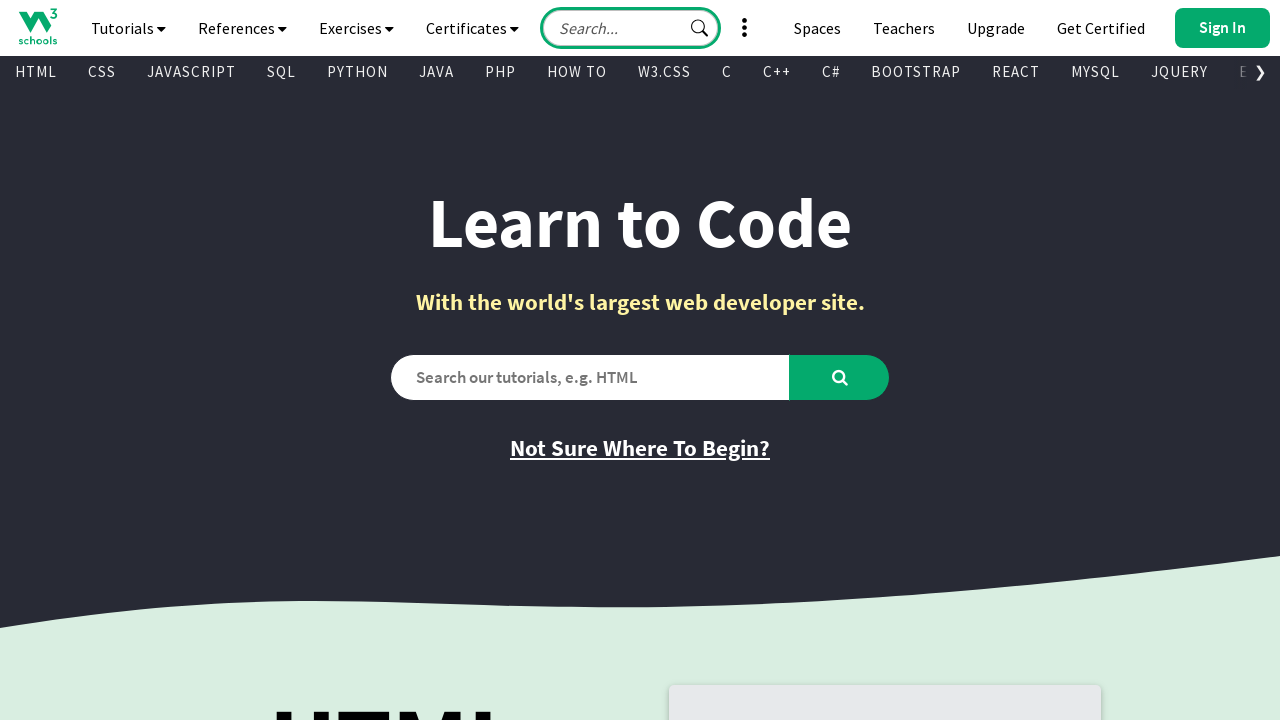

Extracted and printed text from element: 
        Certificates
        
        
      
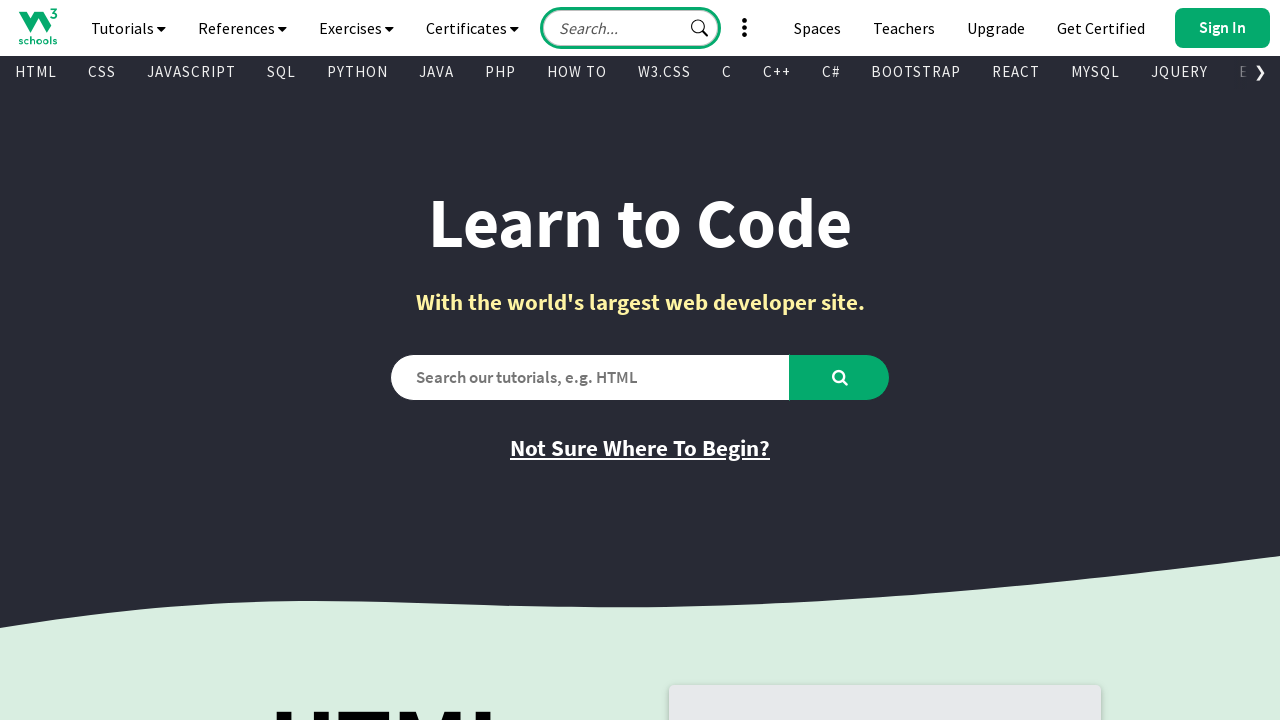

Extracted and printed text from element: 
        See More
        
         
        
        
      
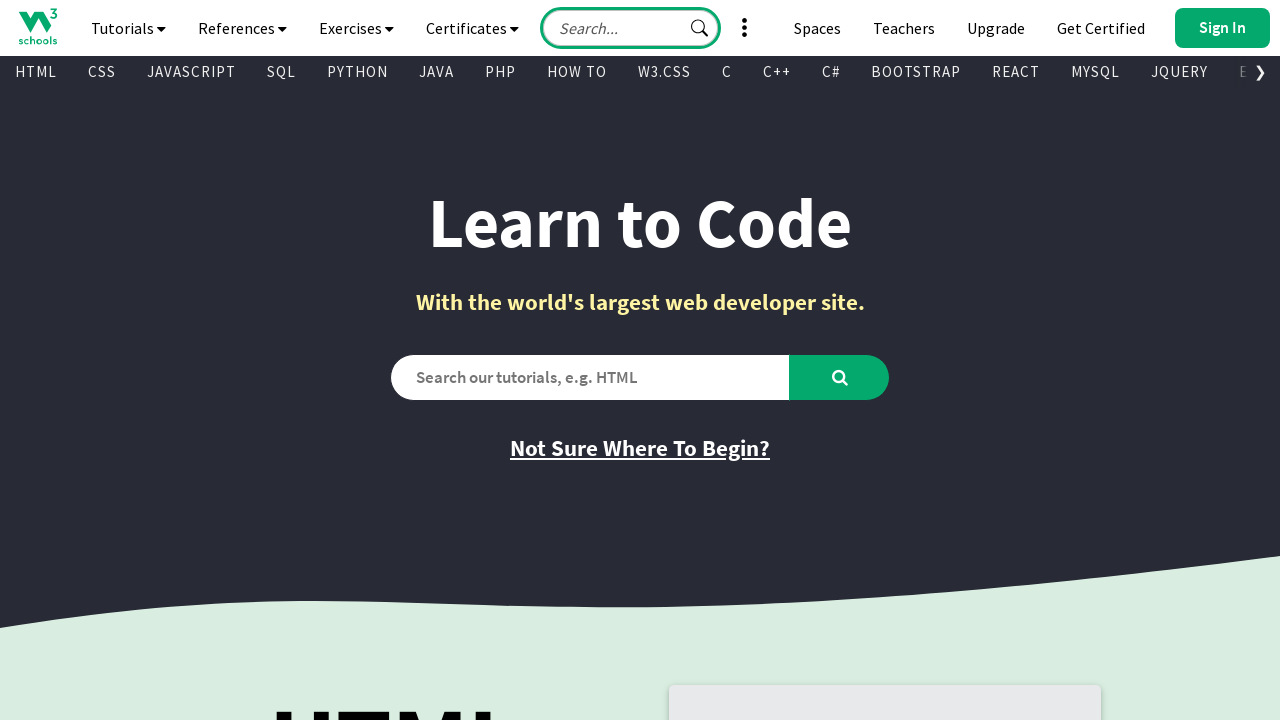

Extracted and printed text from element: 

      
        
          
          
        

        

        
          
          
        

        ★

        +1
      
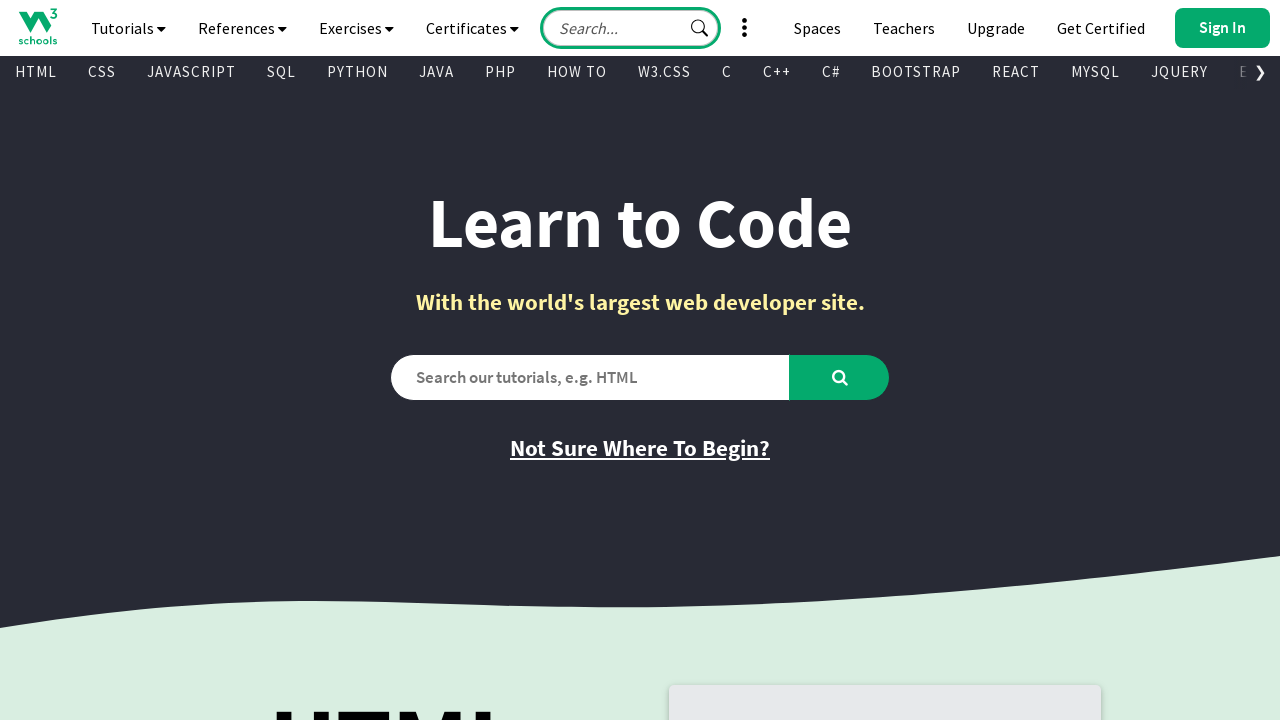

Extracted and printed text from element: Sign Up
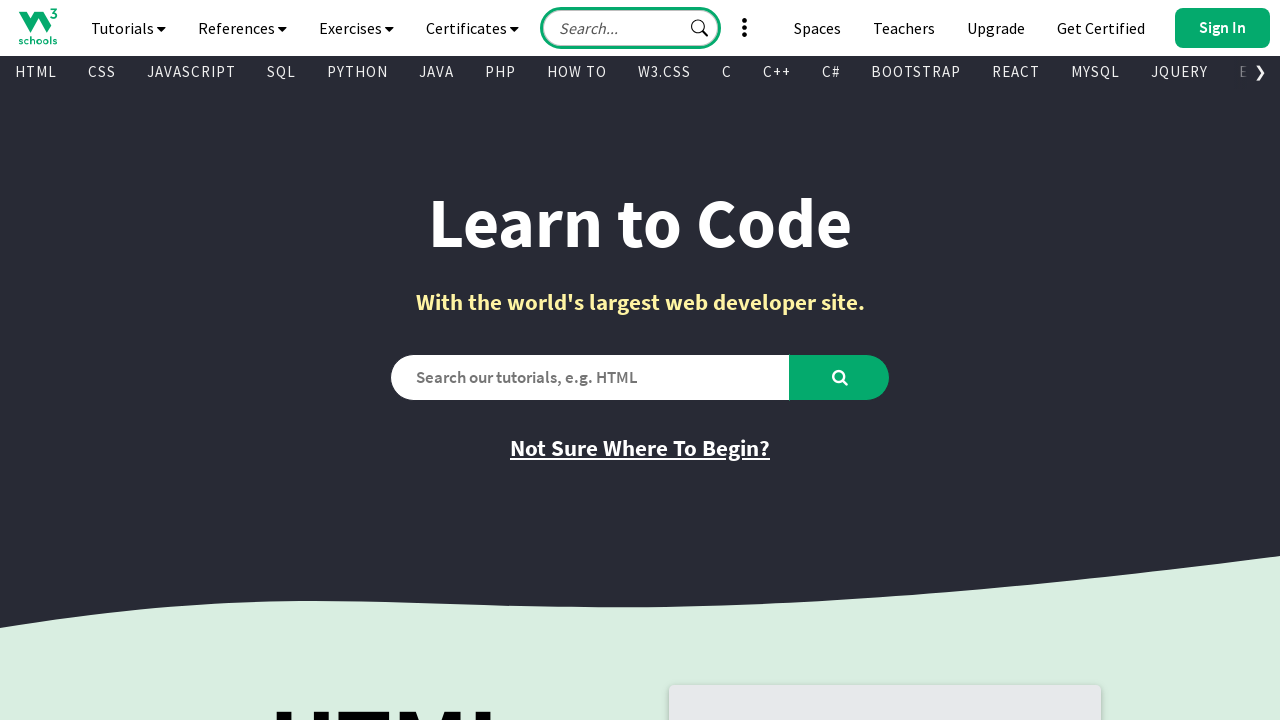

Extracted and printed text from element: Learn More
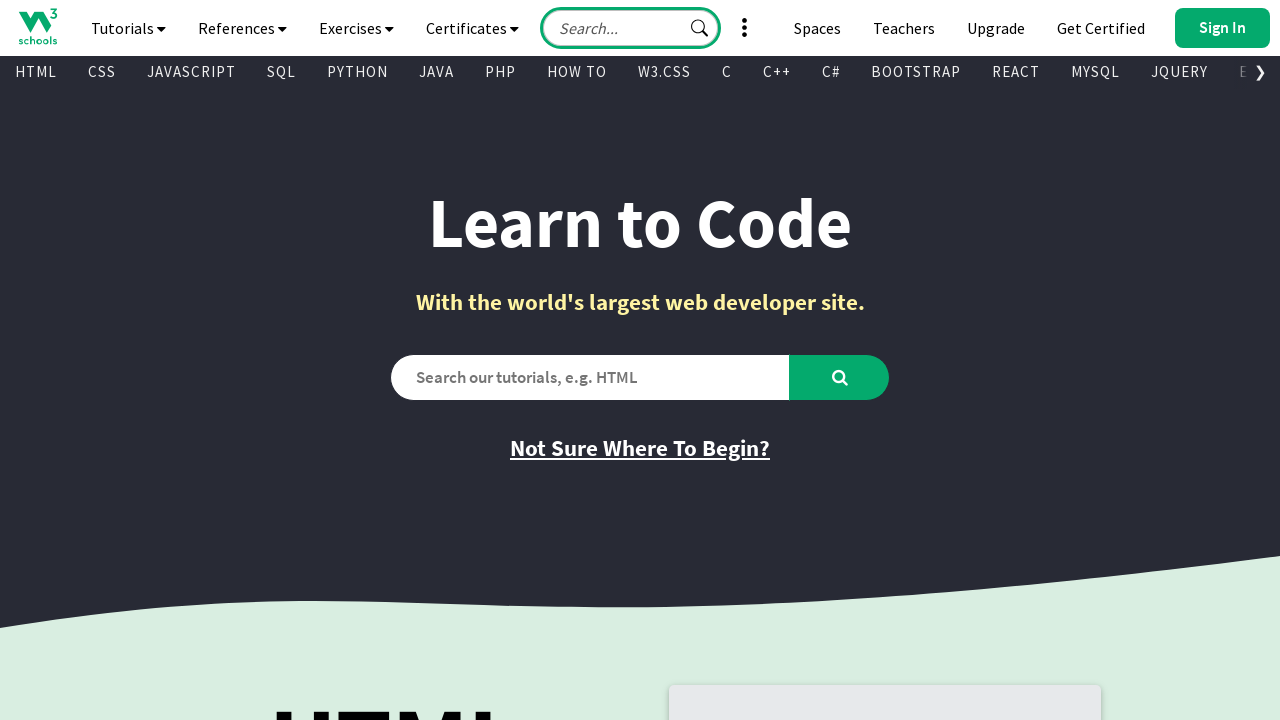

Waited 3 seconds after processing all elements
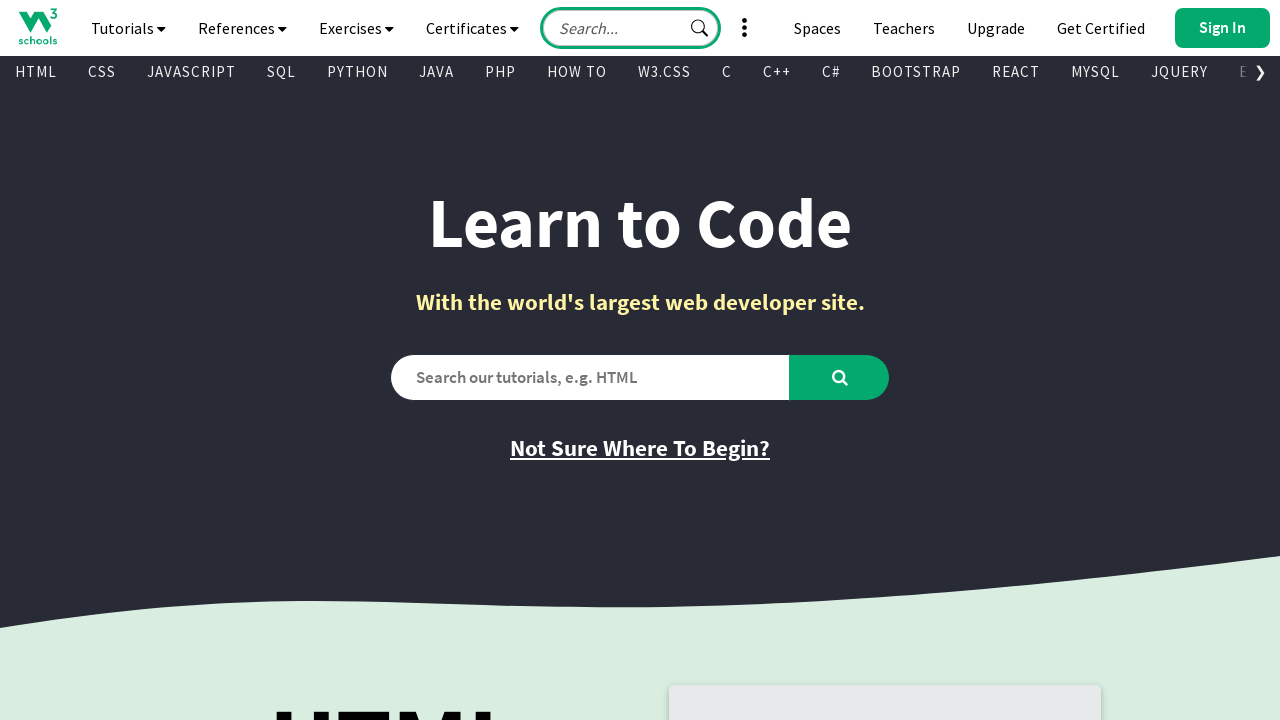

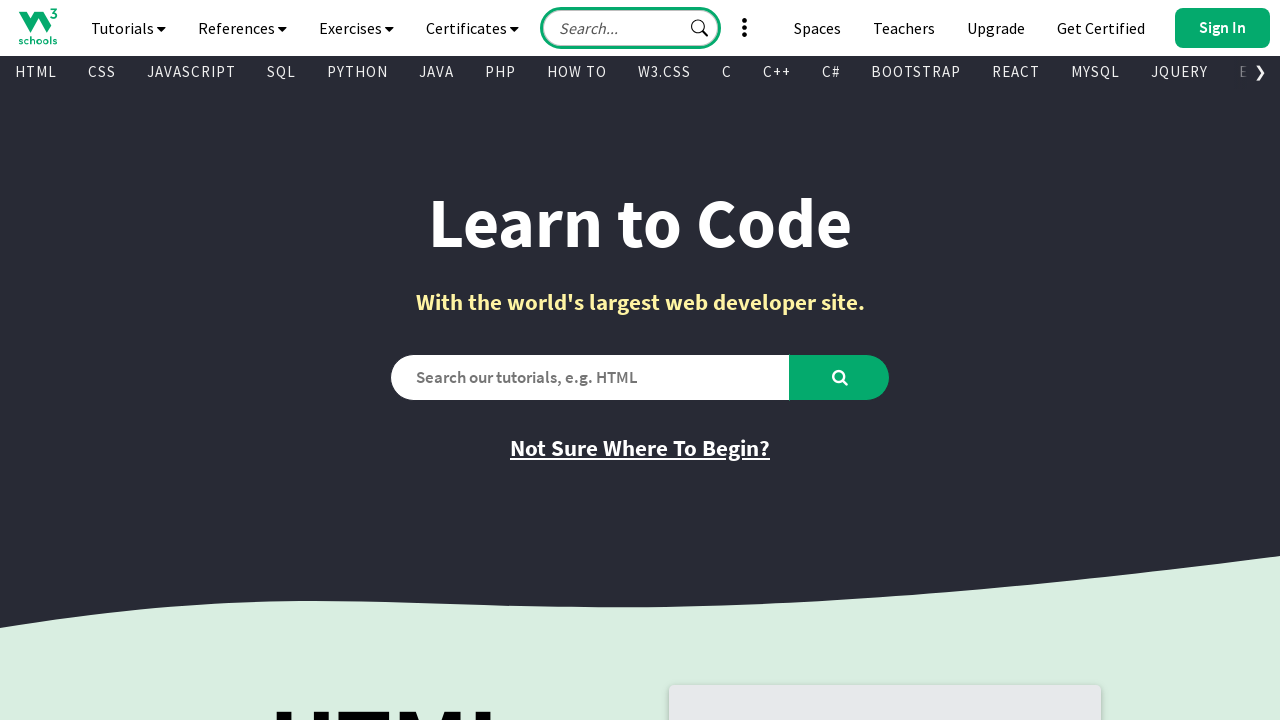